Opens the CoffeeShop page and verifies the page title is "coffeeshop"

Starting URL: https://marina-abr.github.io/StaticCoffee/index.html

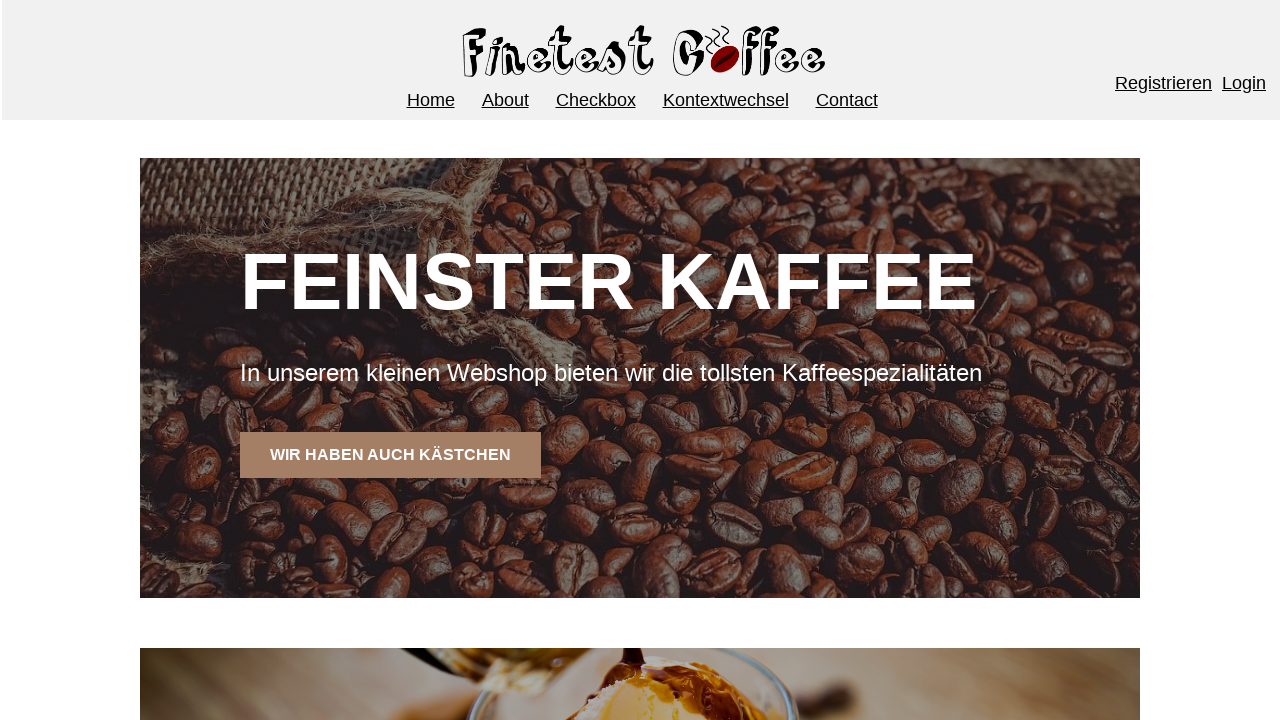

Navigated to CoffeeShop page
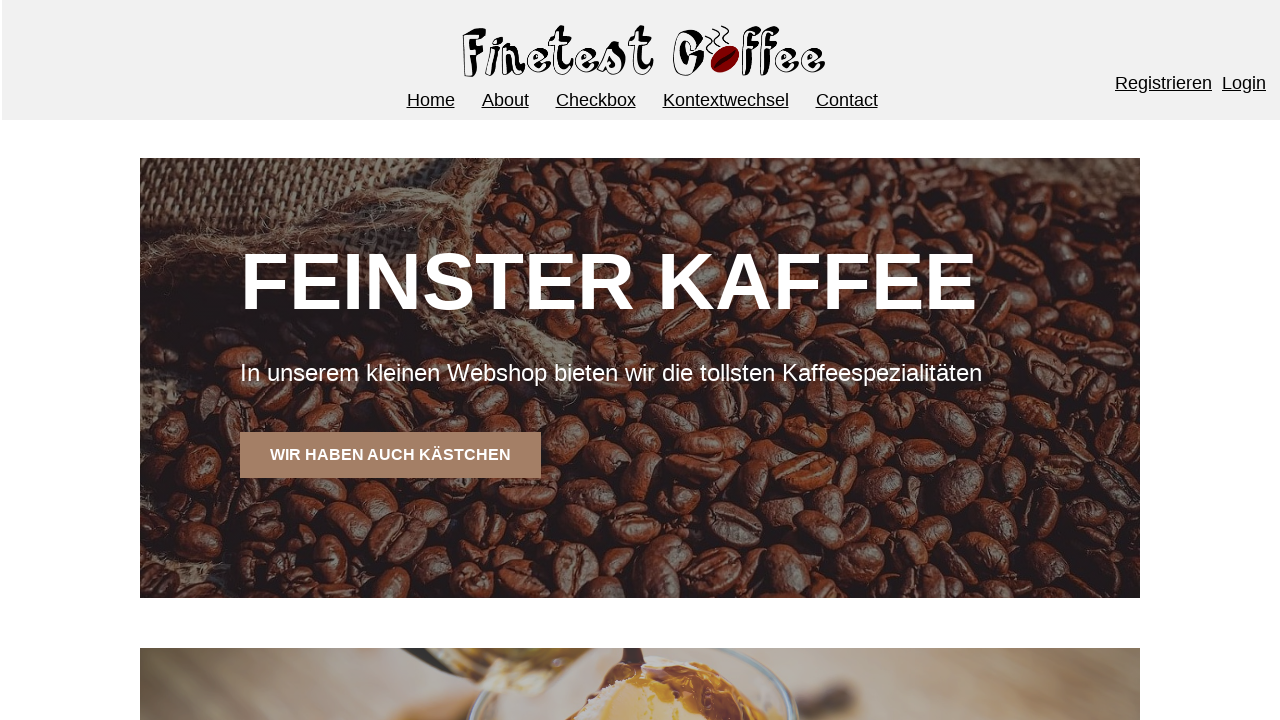

Verified page title is 'coffeeshop'
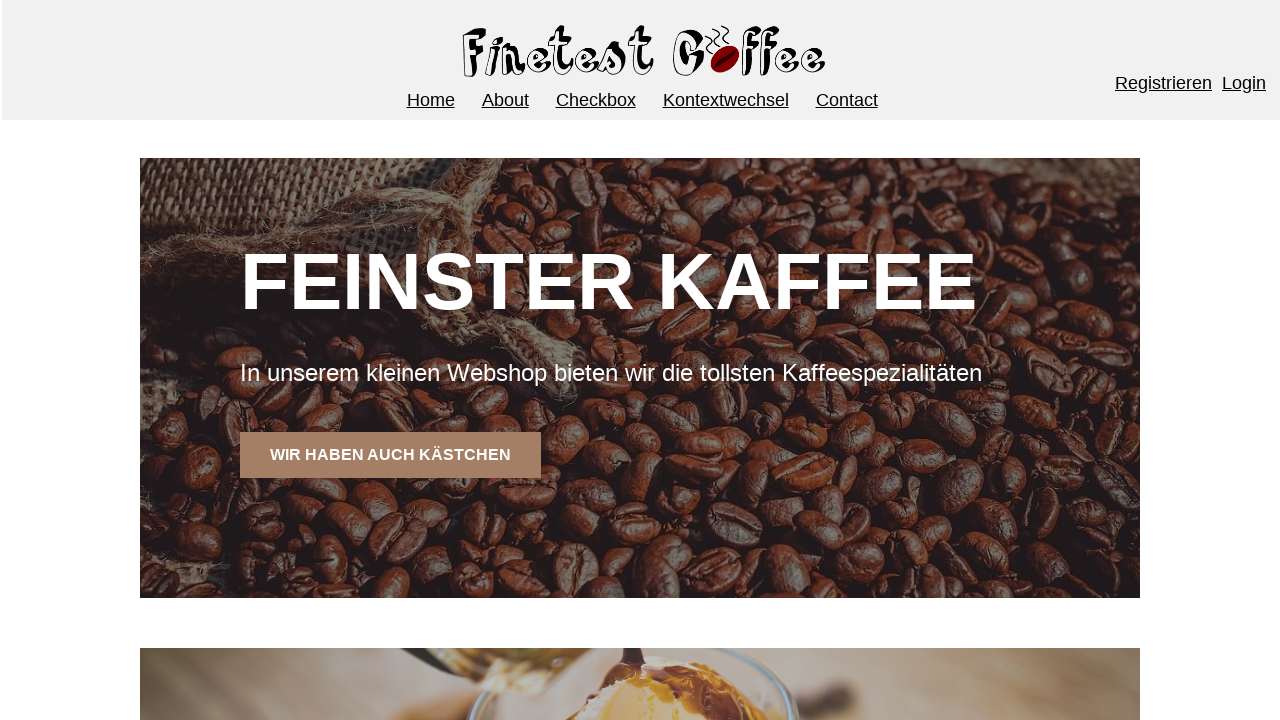

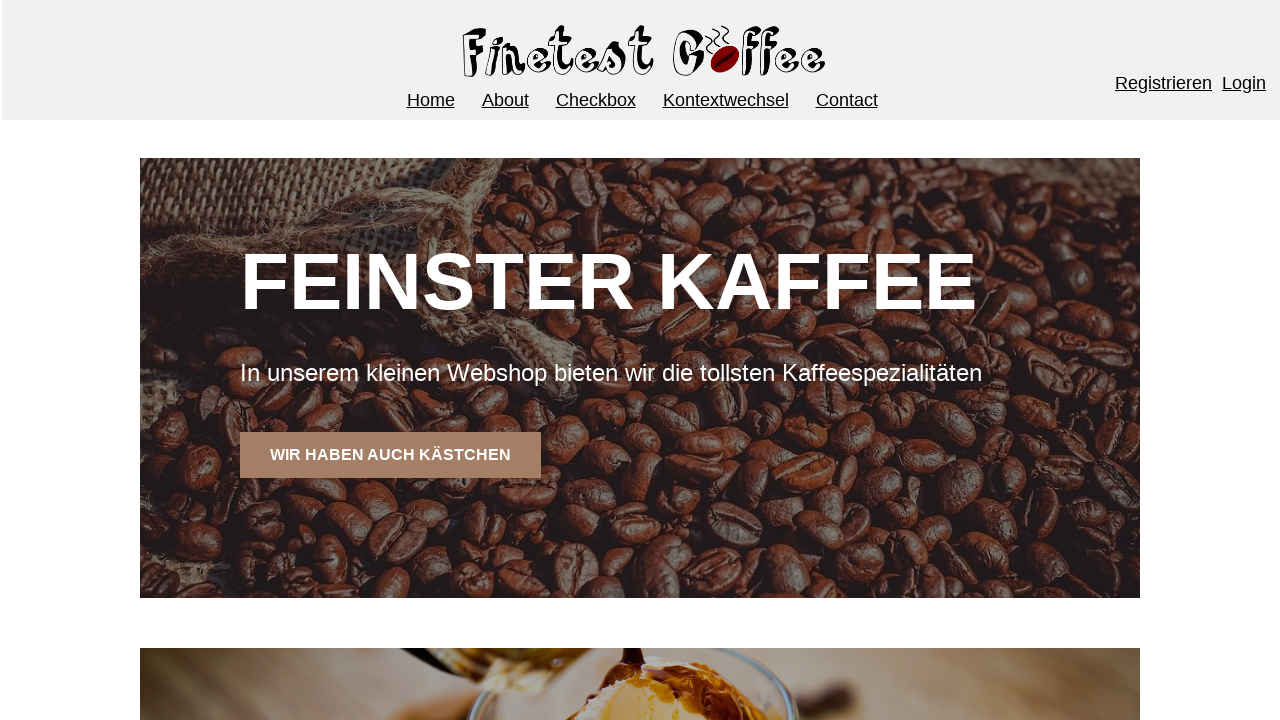